Fills out a Google Form with name, email, phone, and cover letter fields, then submits the form.

Starting URL: https://forms.gle/sm4PfmRqTiX9XHhP6

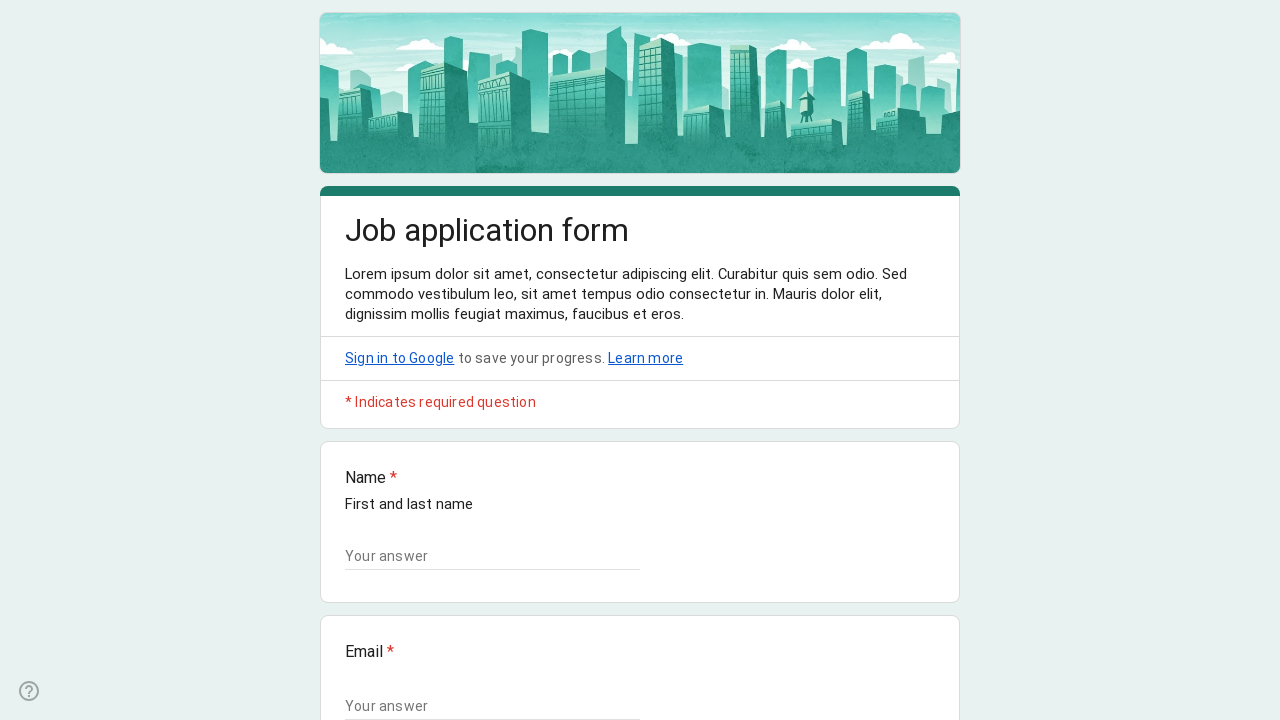

Google Form page loaded and network idle
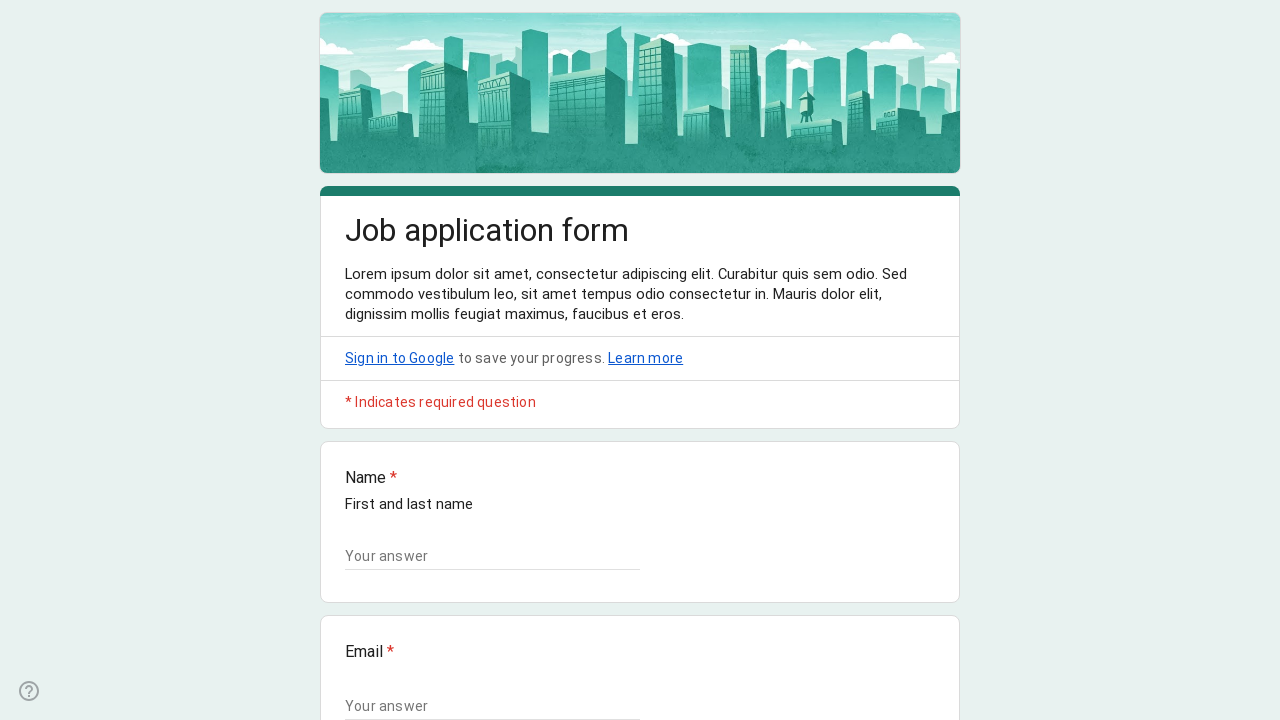

Filled name field with 'Marcus Thompson' on xpath=//*[@id='mG61Hd']/div[2]/div/div[2]/div[1]/div/div/div[2]/div/div[1]/div/d
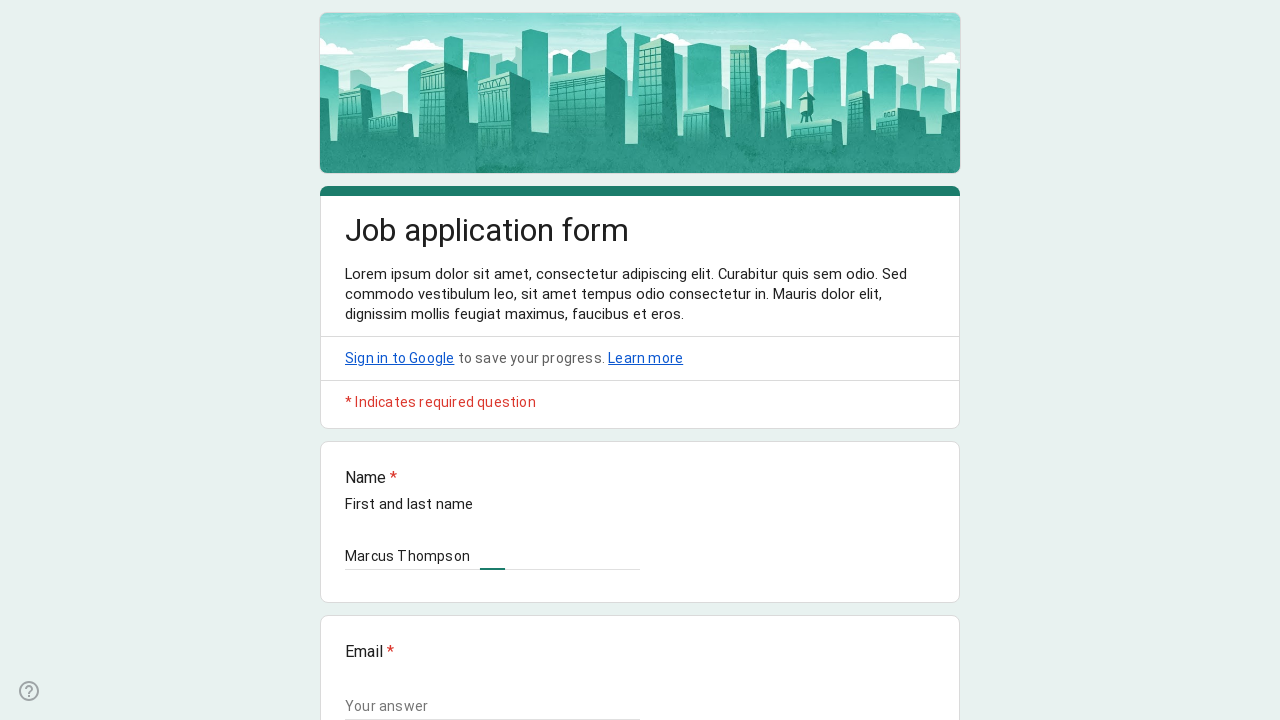

Filled email field with 'marcus.t@example.com' on xpath=//*[@id='mG61Hd']/div[2]/div/div[2]/div[2]/div/div/div[2]/div/div[1]/div/d
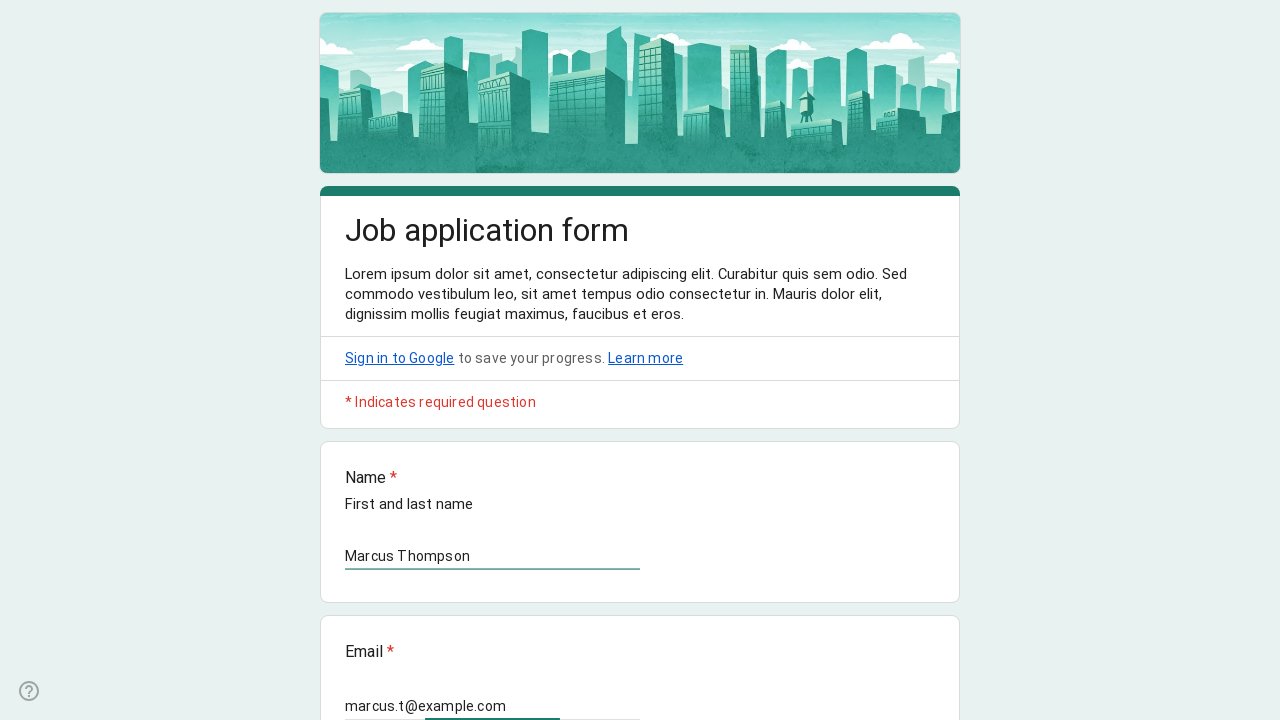

Filled phone field with '5551234567' on xpath=//*[@id='mG61Hd']/div[2]/div/div[2]/div[3]/div/div/div[2]/div/div[1]/div/d
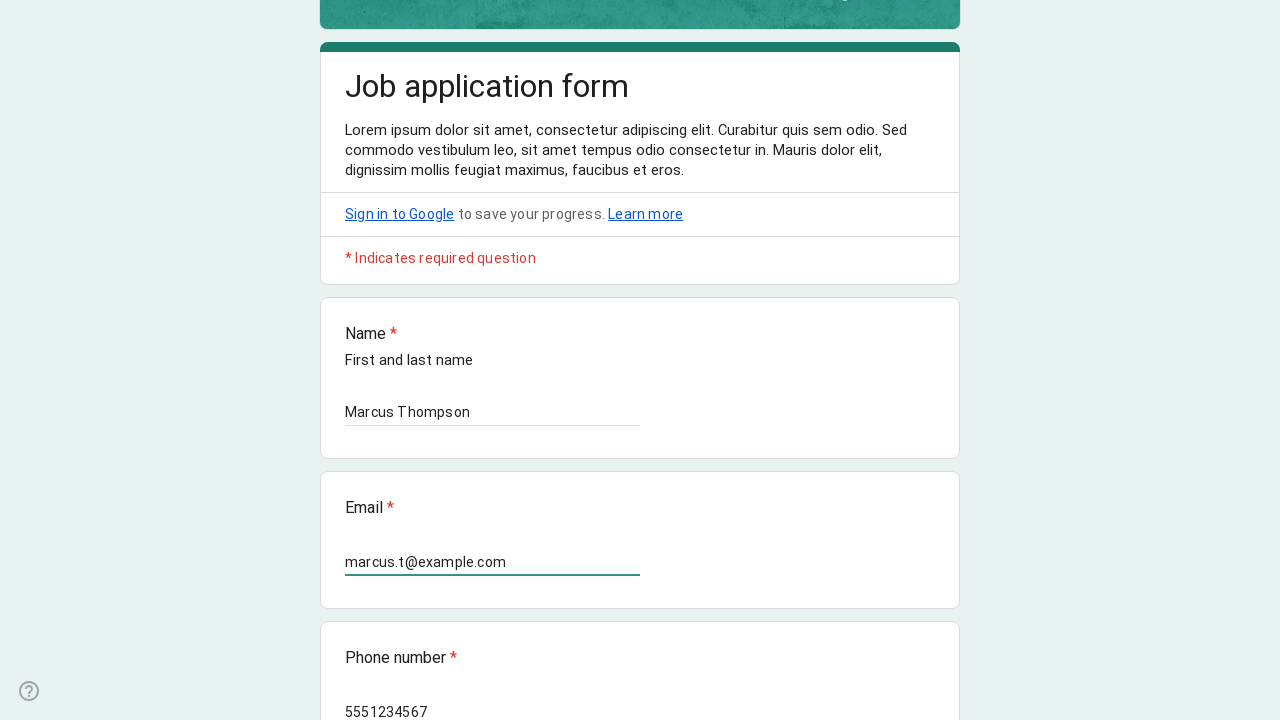

Filled cover letter field with provided text on xpath=//*[@id='mG61Hd']/div[2]/div/div[2]/div[4]/div/div/div[2]/div/div[1]/div[2
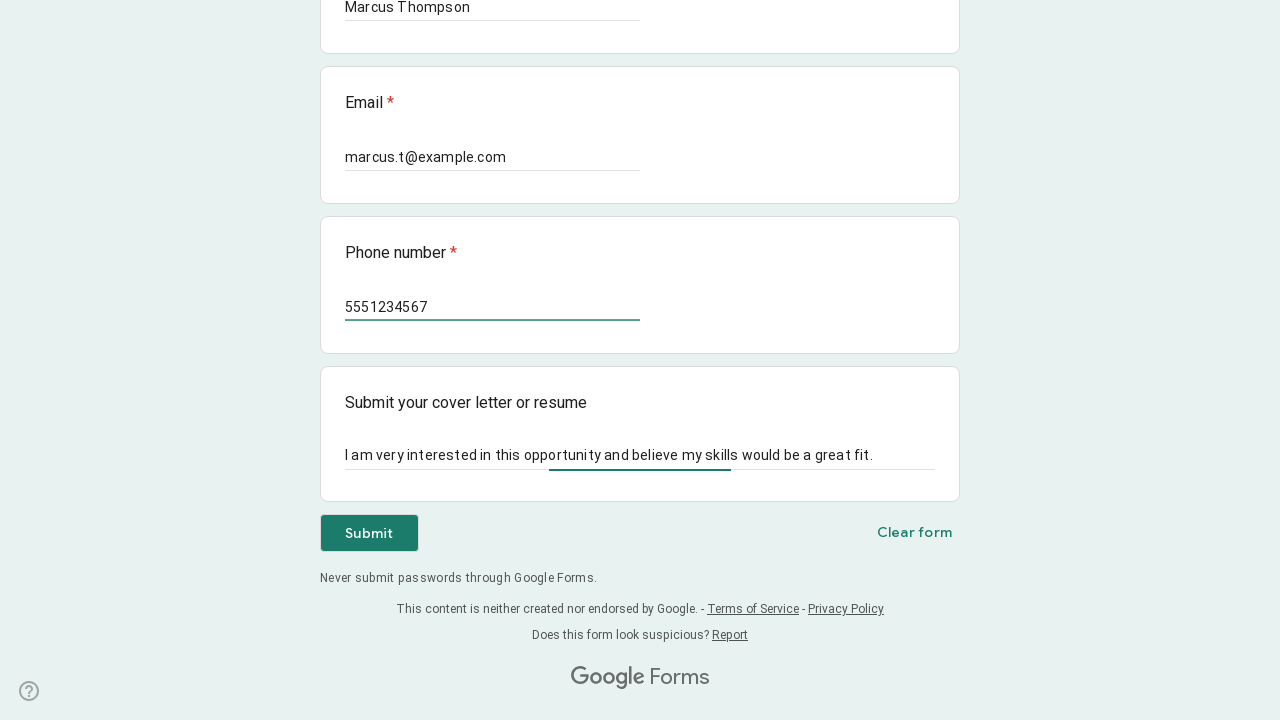

Clicked submit button to submit form at (369, 533) on xpath=//*[@id='mG61Hd']/div[2]/div/div[3]/div[1]/div[1]/div/span
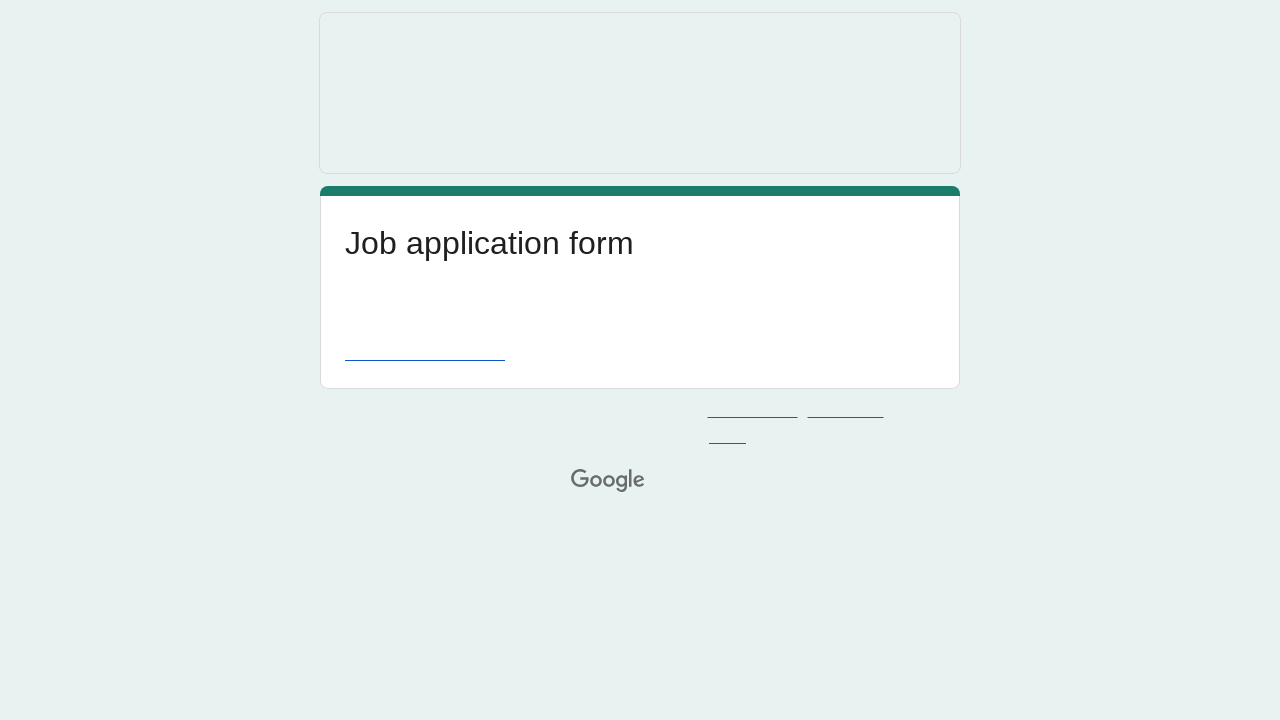

Form submission completed and page settled
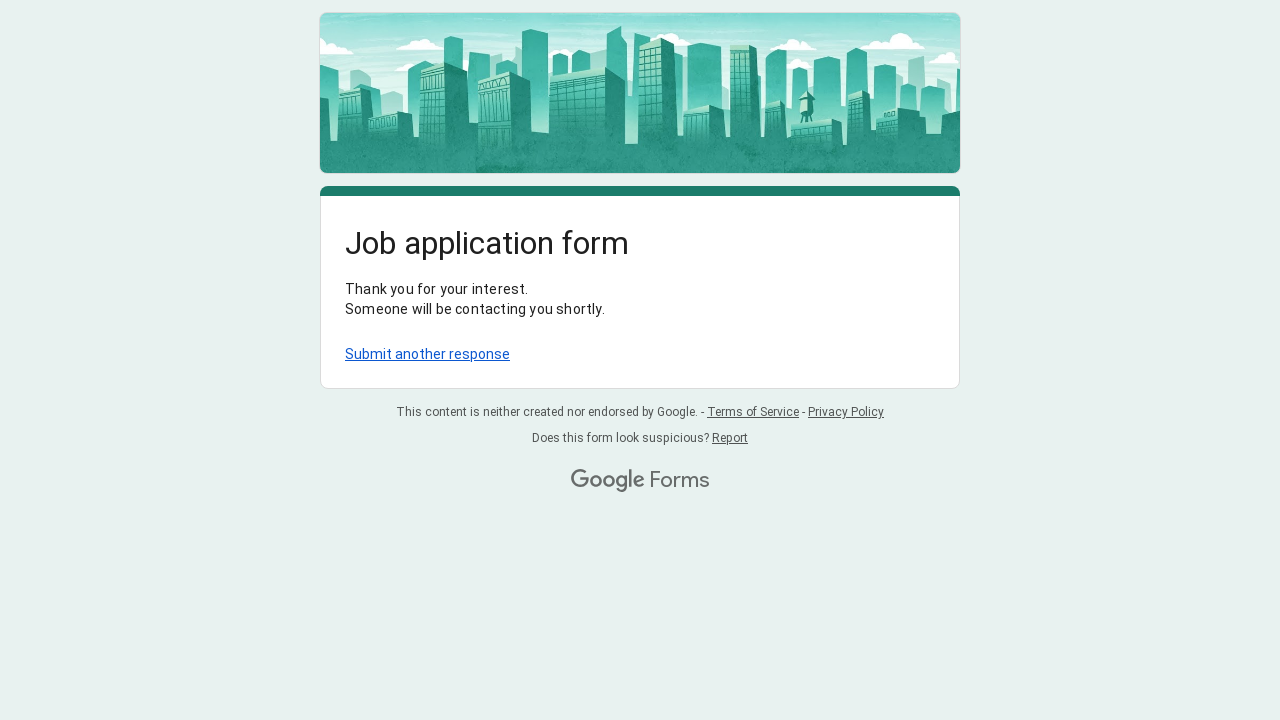

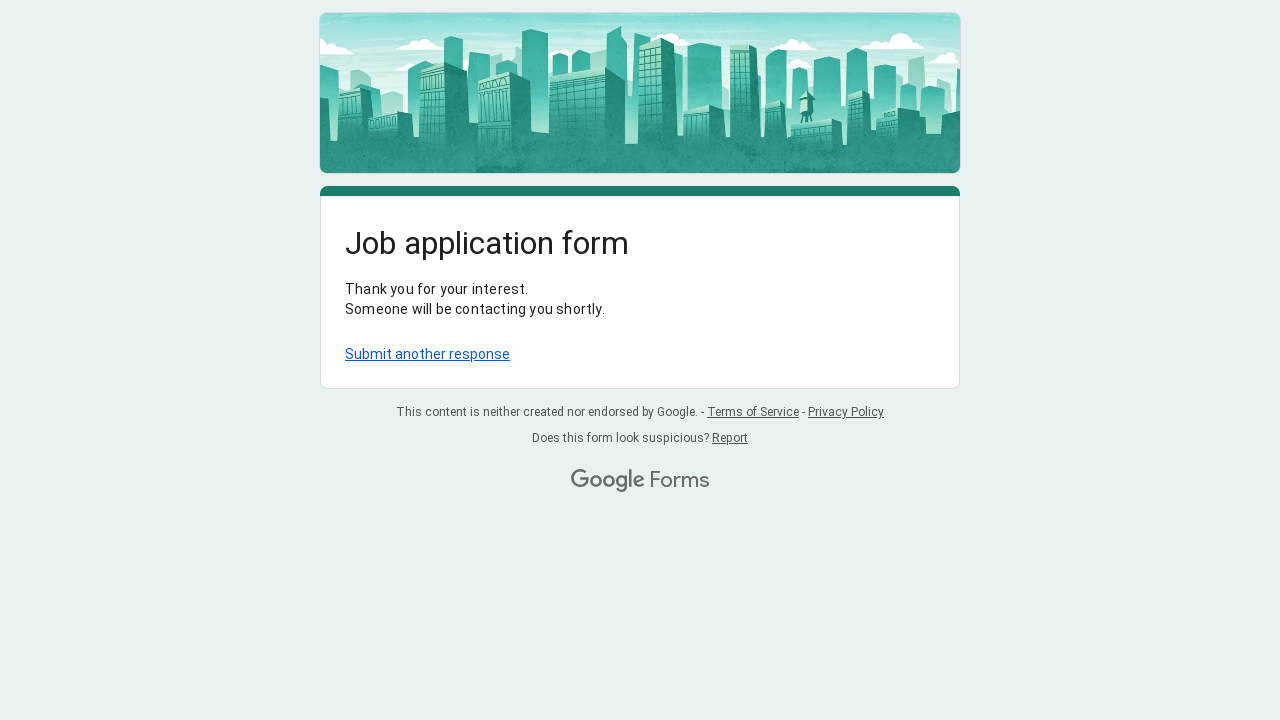